Tests multi-select dropdown functionality by selecting and deselecting multiple options in a car selection dropdown within an iframe

Starting URL: https://www.w3schools.com/tags/tryit.asp?filename=tryhtml_select_multiple

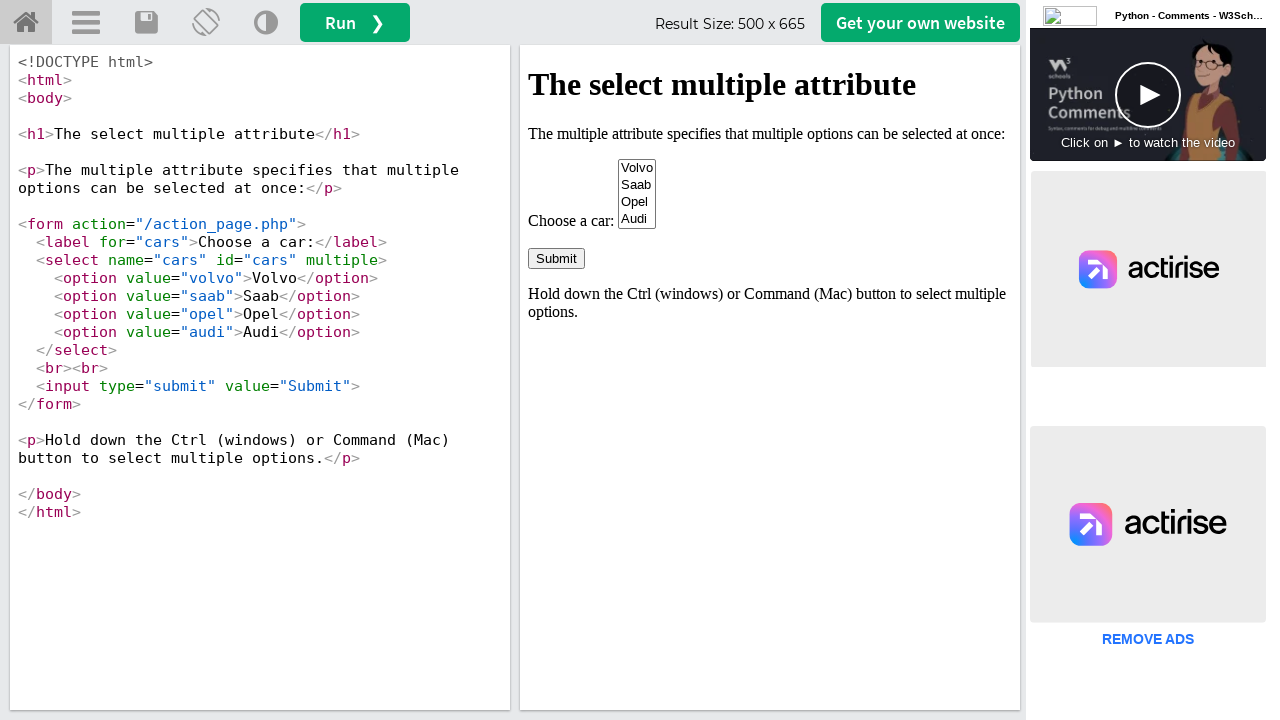

Located iframe containing the dropdown
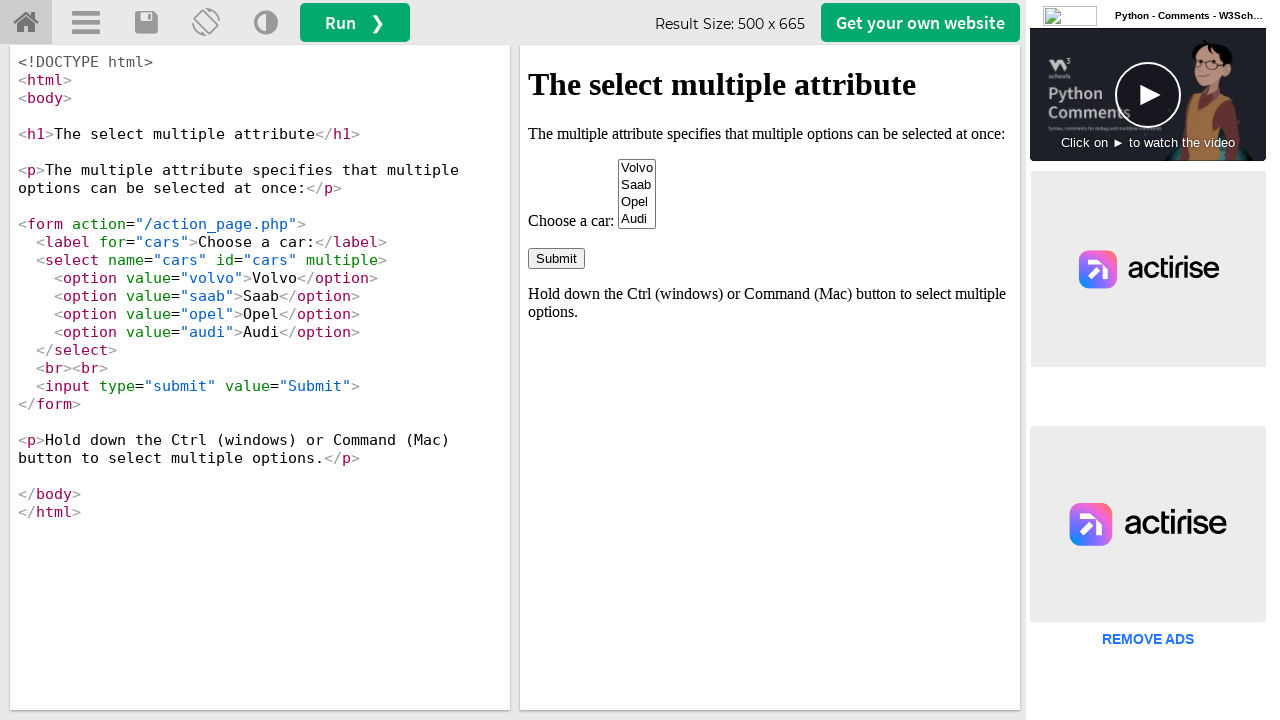

Located car selection dropdown in iframe
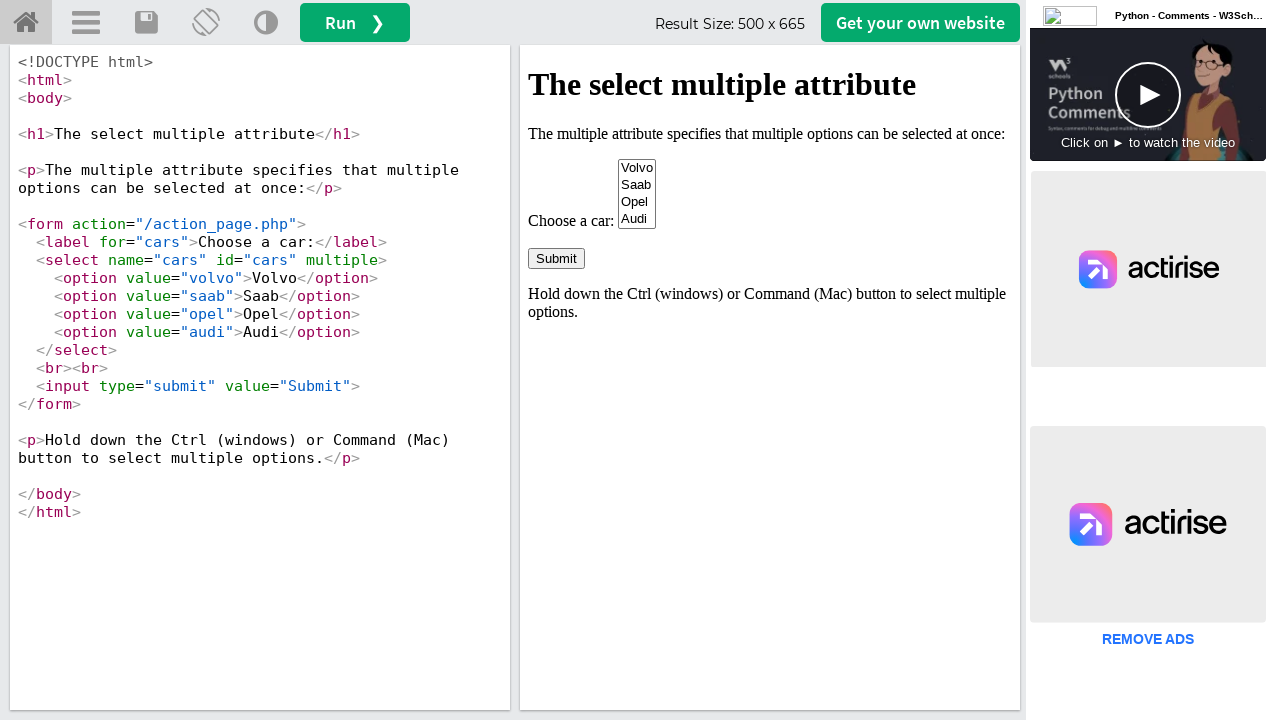

Selected 'Volvo' from car dropdown on iframe[id='iframeResult'] >> internal:control=enter-frame >> select[name='cars']
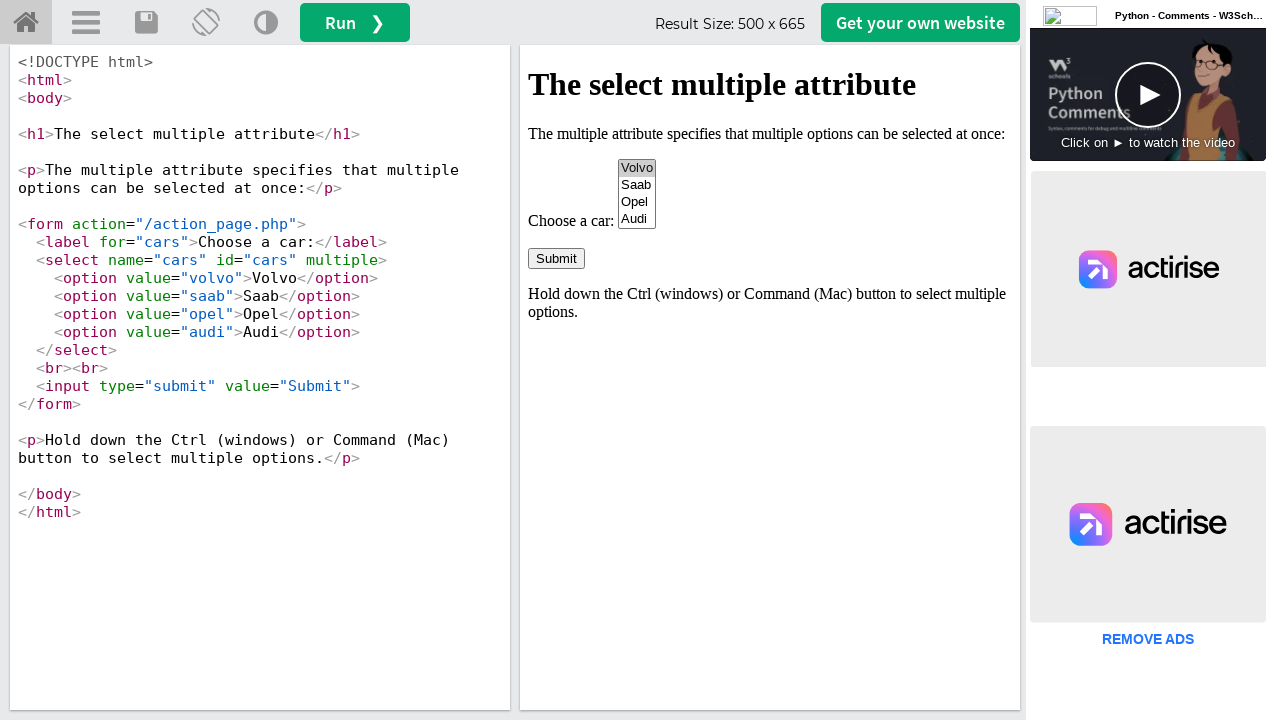

Waited 2 seconds after selecting Volvo
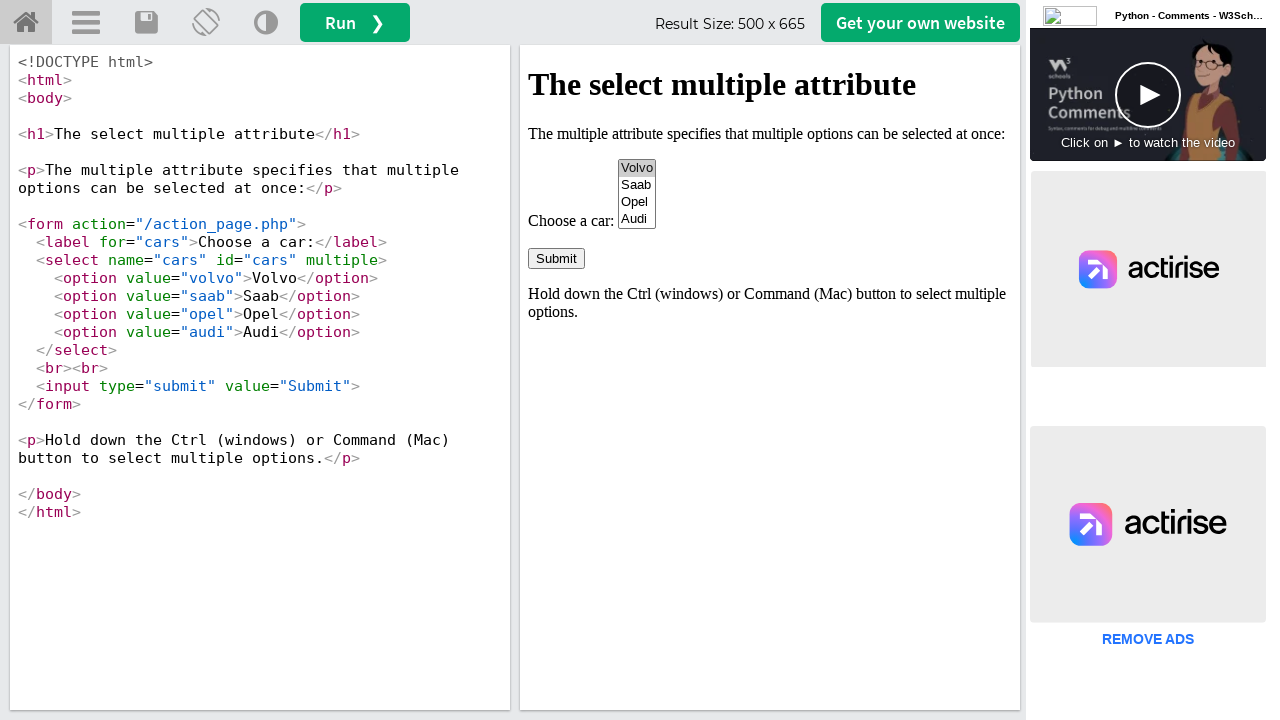

Selected 'Volvo' and 'Saab' from car dropdown on iframe[id='iframeResult'] >> internal:control=enter-frame >> select[name='cars']
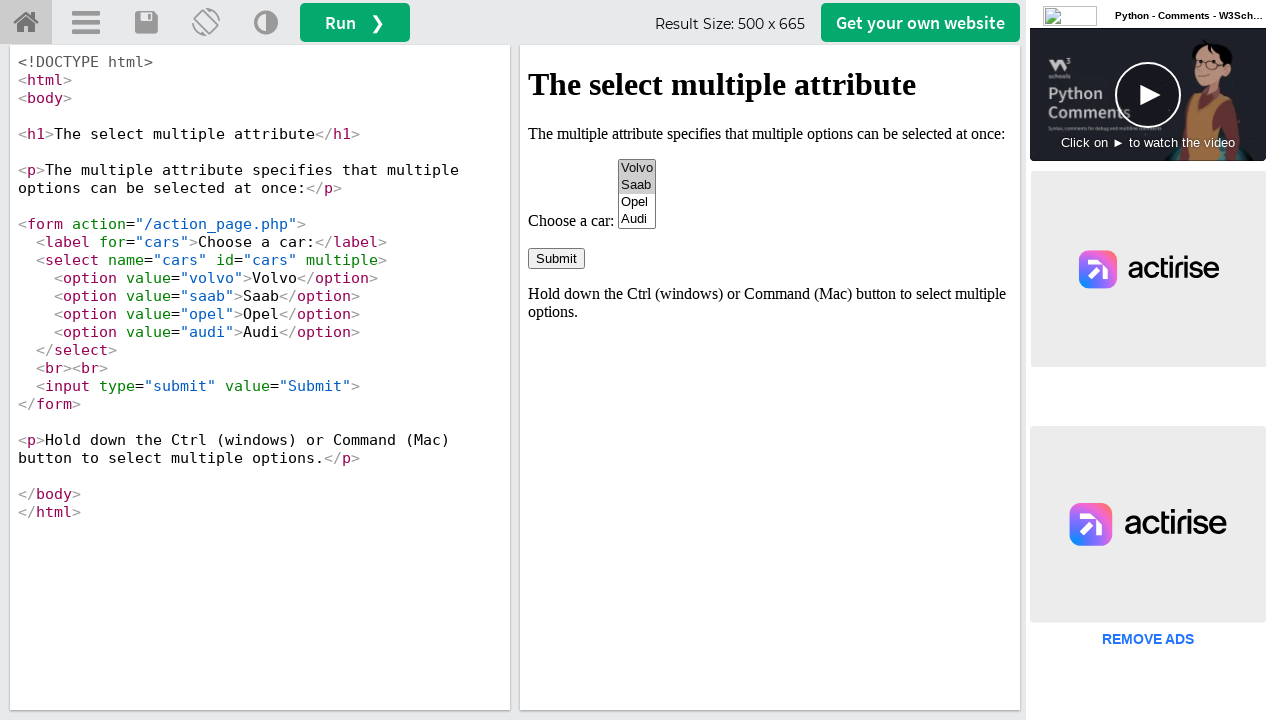

Waited 2 seconds after selecting Volvo and Saab
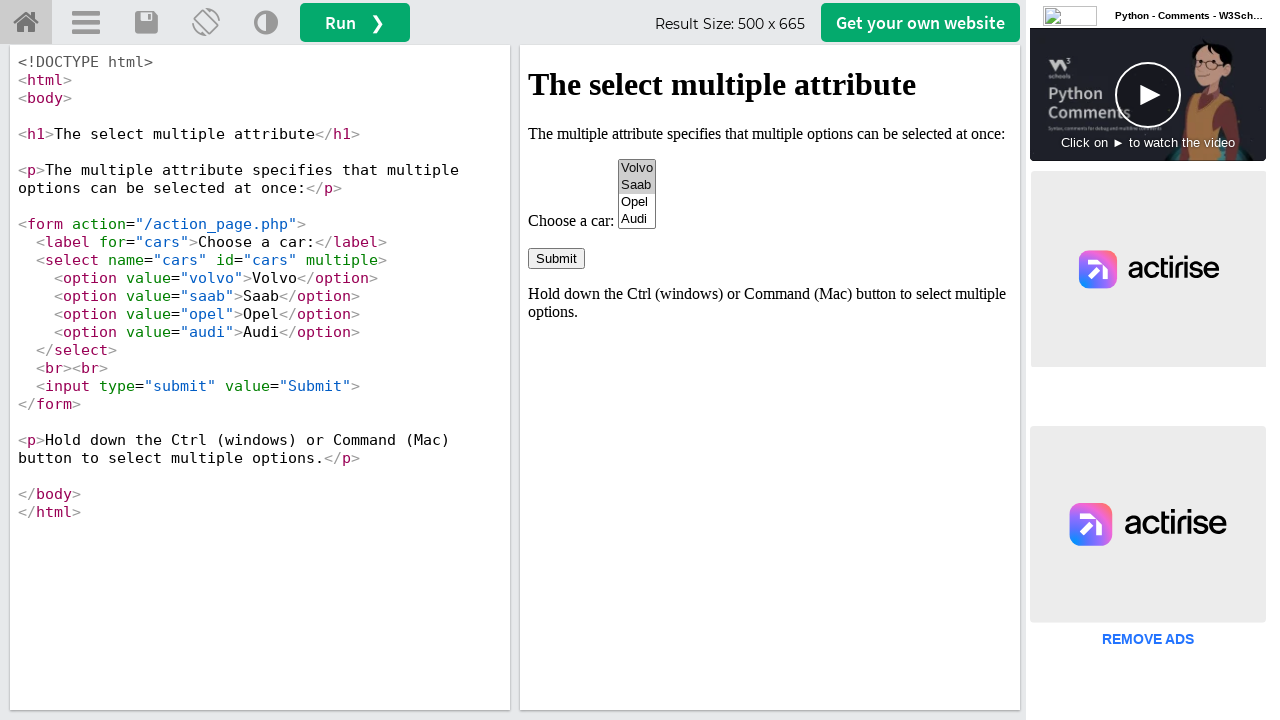

Selected 'Volvo', 'Saab', and 'Audi' from car dropdown on iframe[id='iframeResult'] >> internal:control=enter-frame >> select[name='cars']
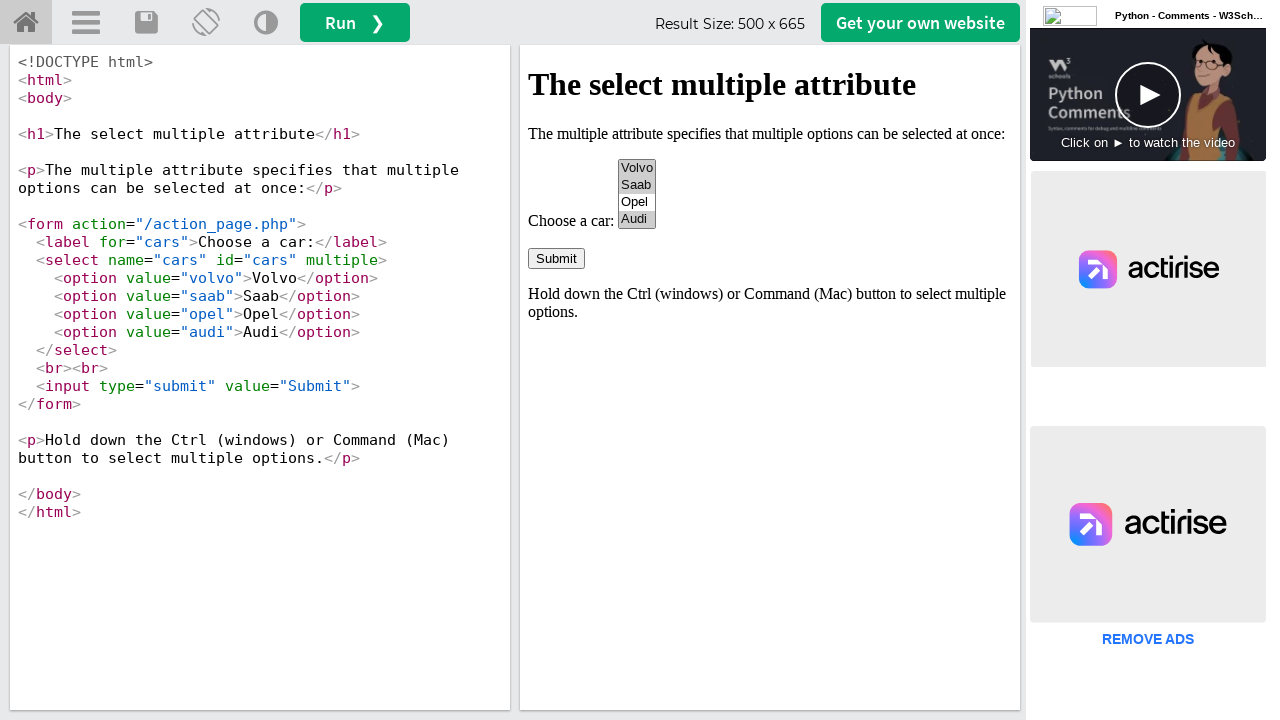

Waited 2 seconds after selecting three cars
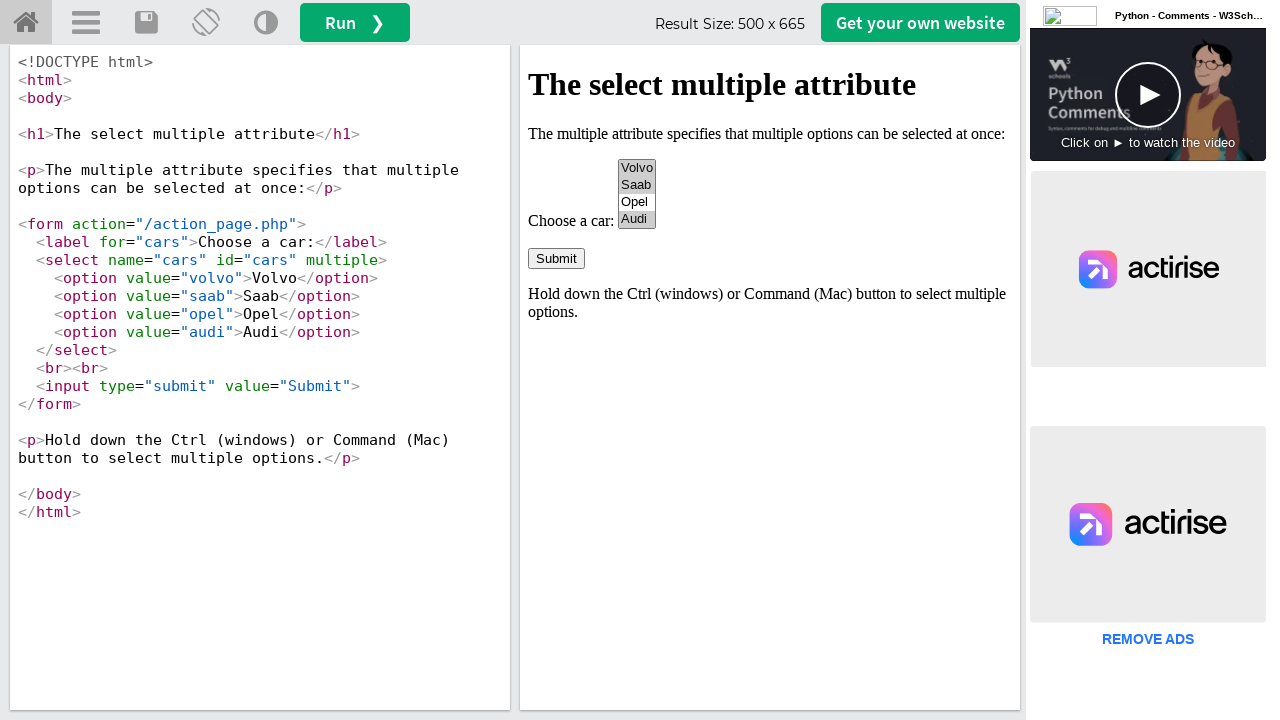

Located all checked options in car dropdown
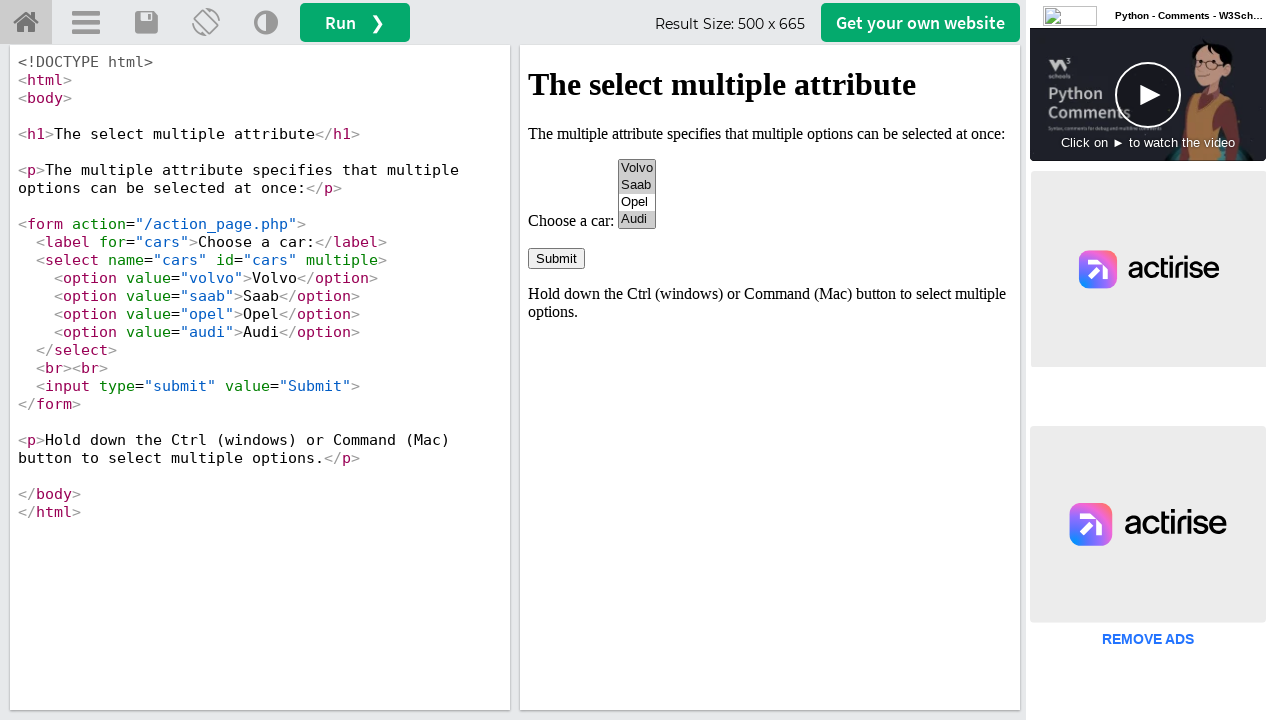

Counted 3 selected options
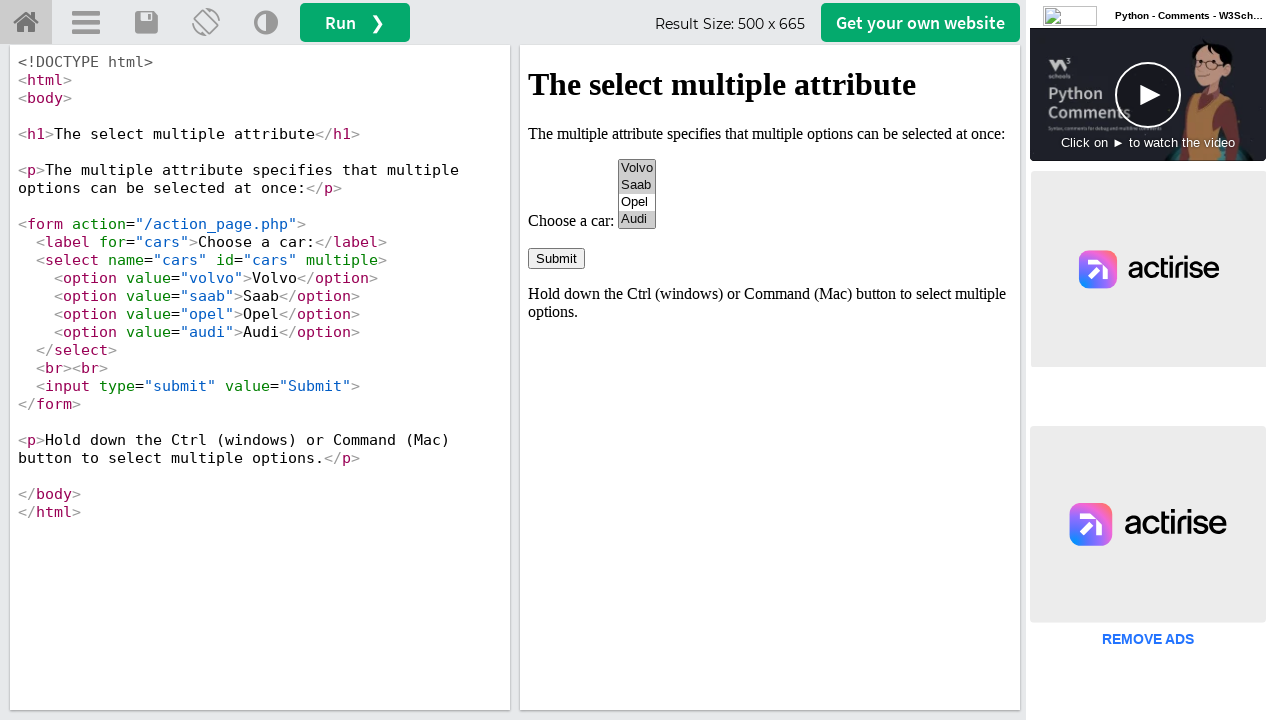

Retrieved text content of selected option 1: Volvo
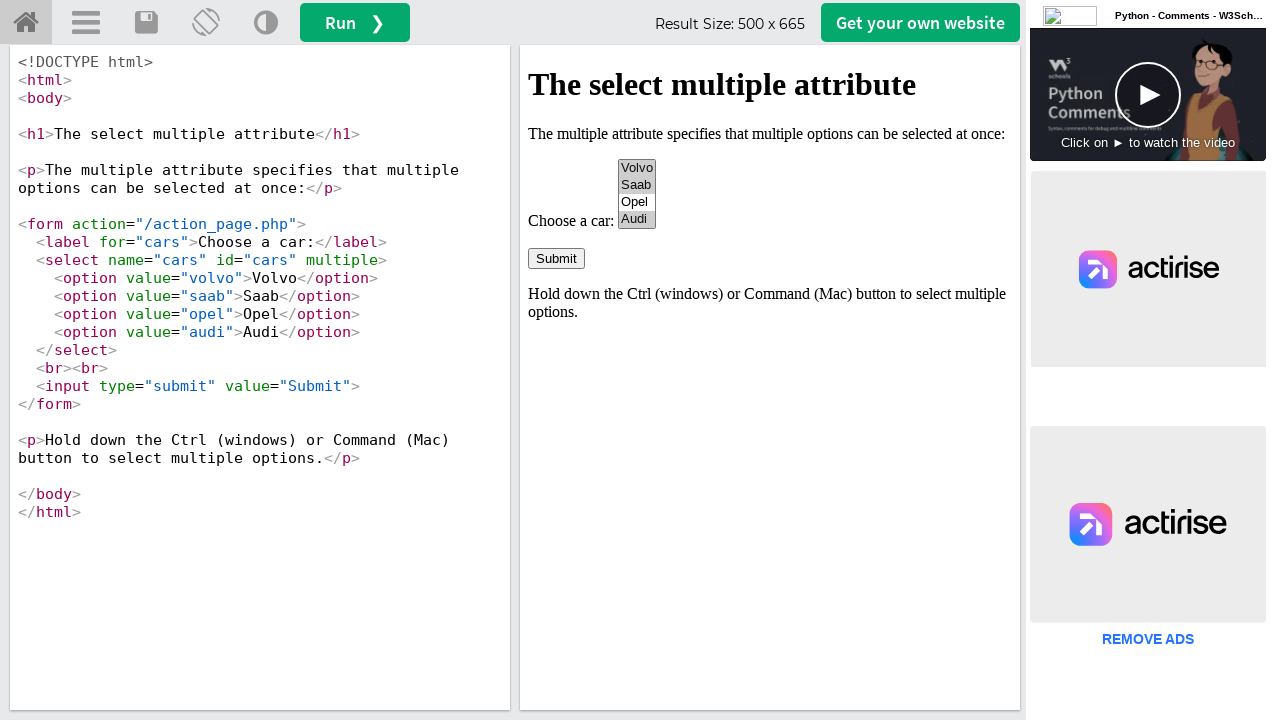

Retrieved text content of selected option 2: Saab
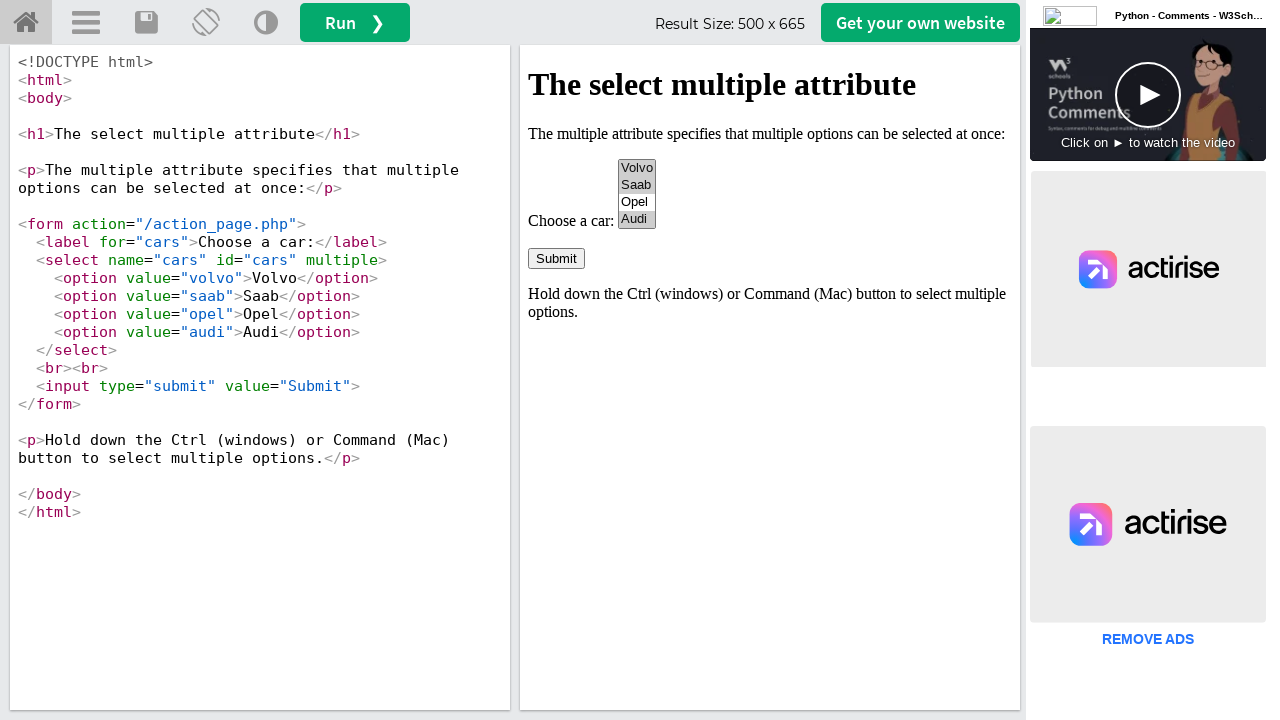

Retrieved text content of selected option 3: Audi
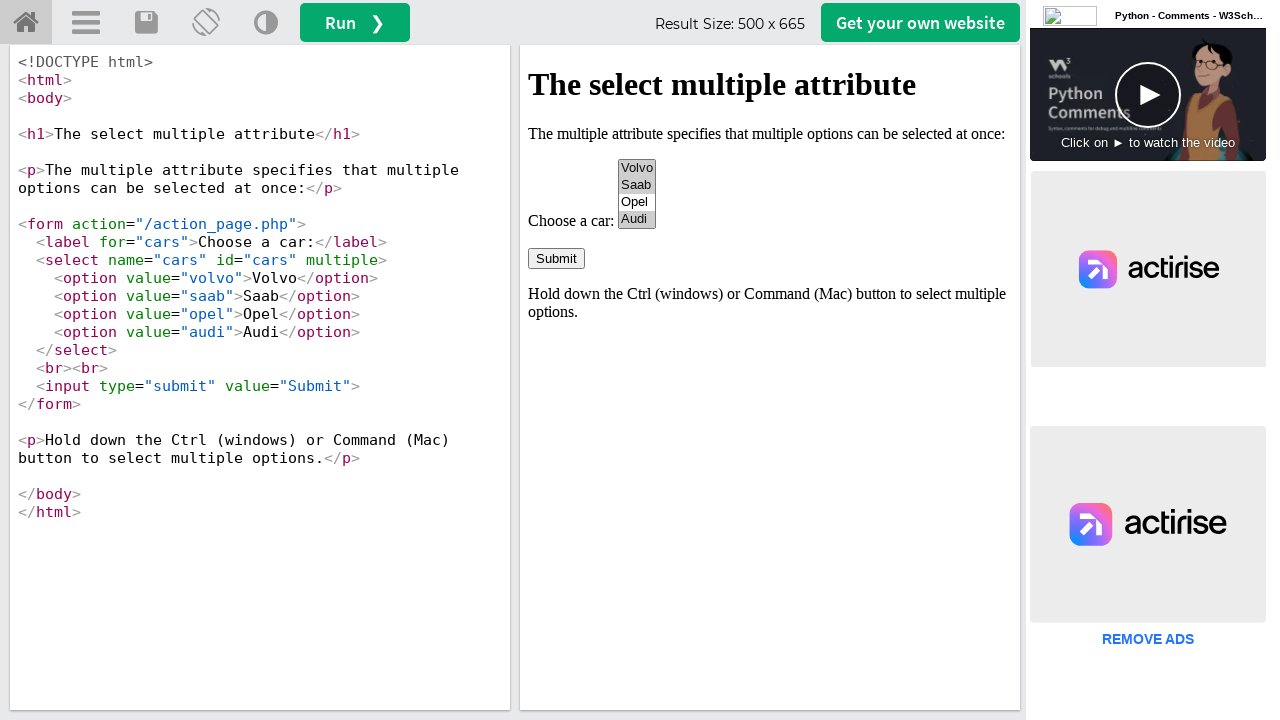

Selected 'Volvo' and 'Audi', deselecting 'Saab' on iframe[id='iframeResult'] >> internal:control=enter-frame >> select[name='cars']
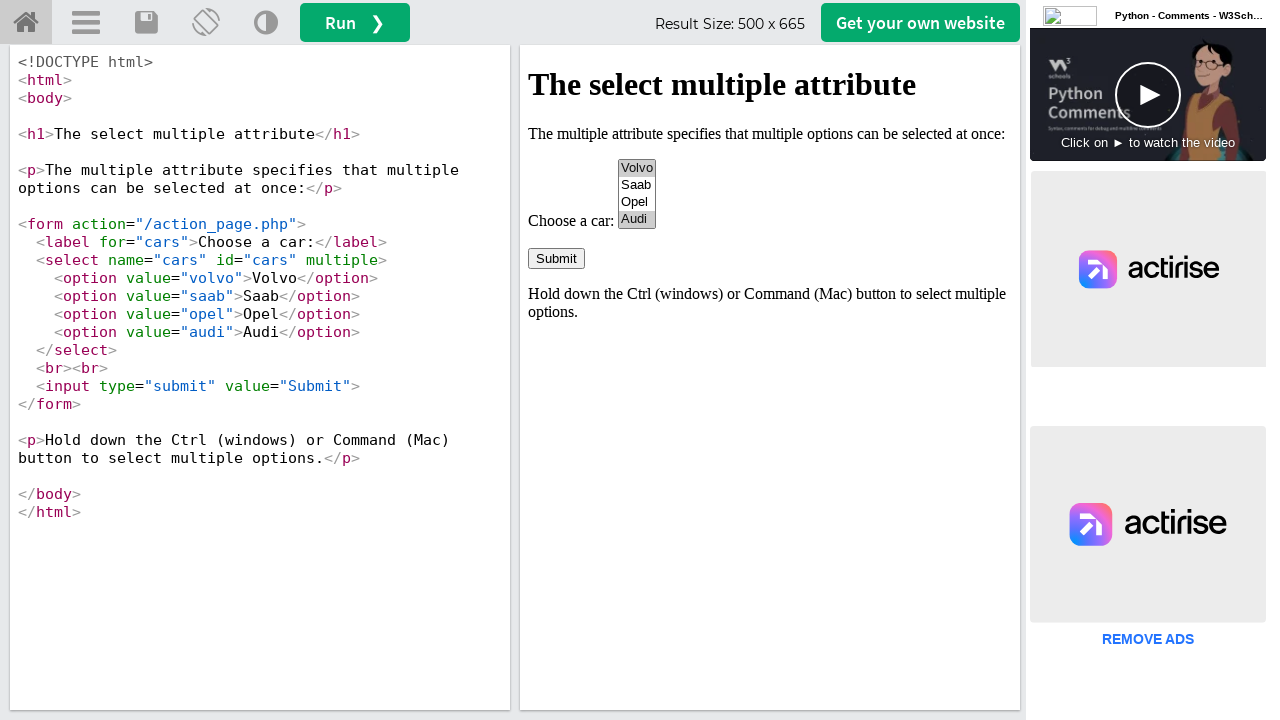

Waited 2 seconds after deselecting Saab
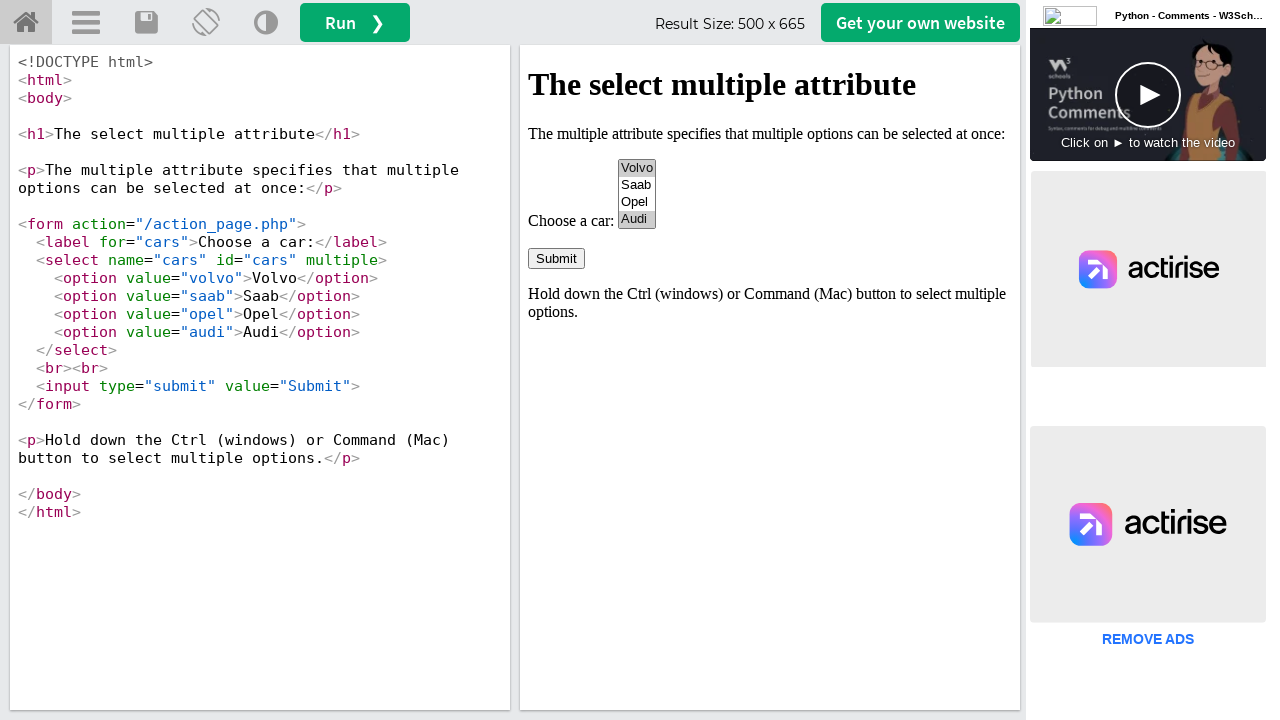

Selected only 'Audi', deselecting 'Volvo' on iframe[id='iframeResult'] >> internal:control=enter-frame >> select[name='cars']
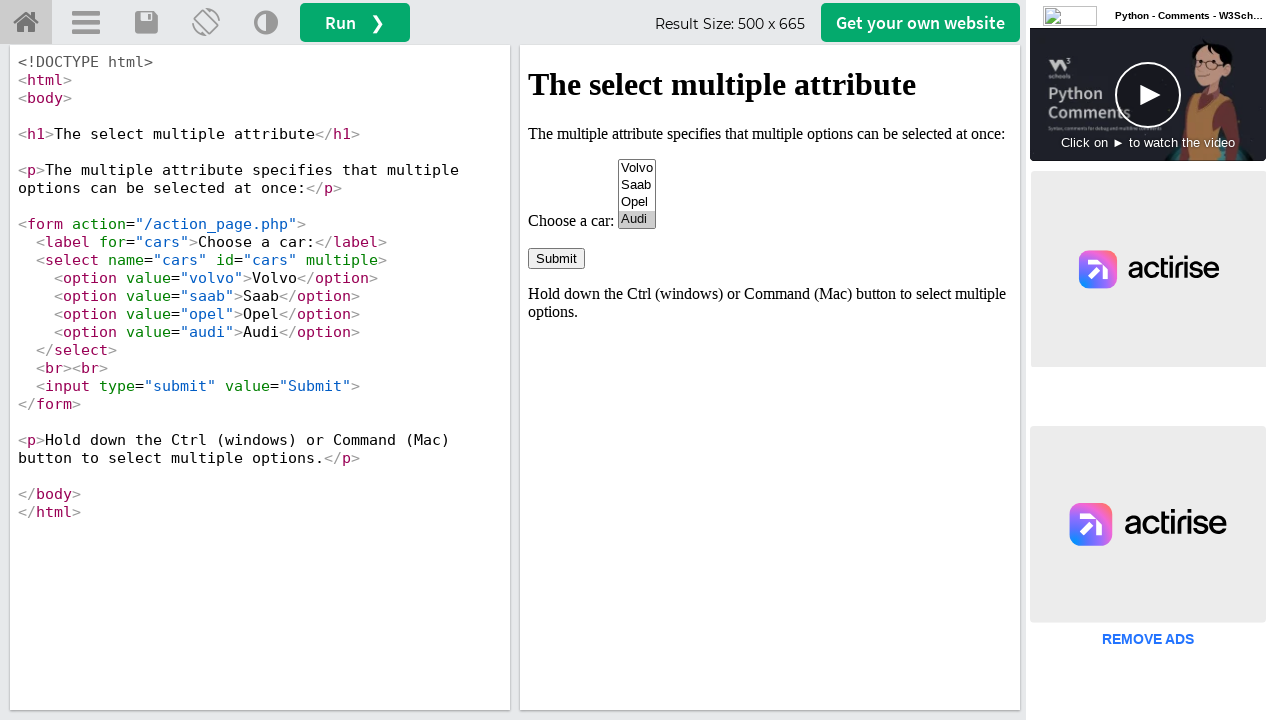

Waited 2 seconds after selecting only Audi
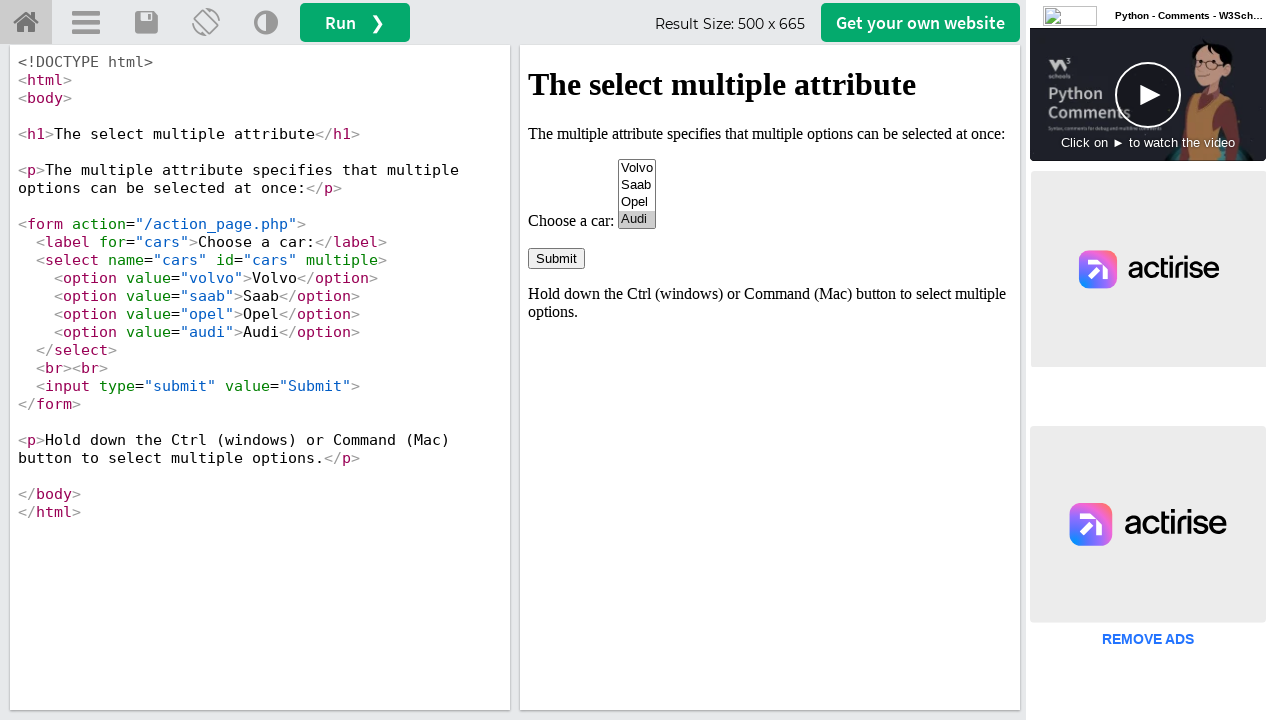

Located first selected option in dropdown
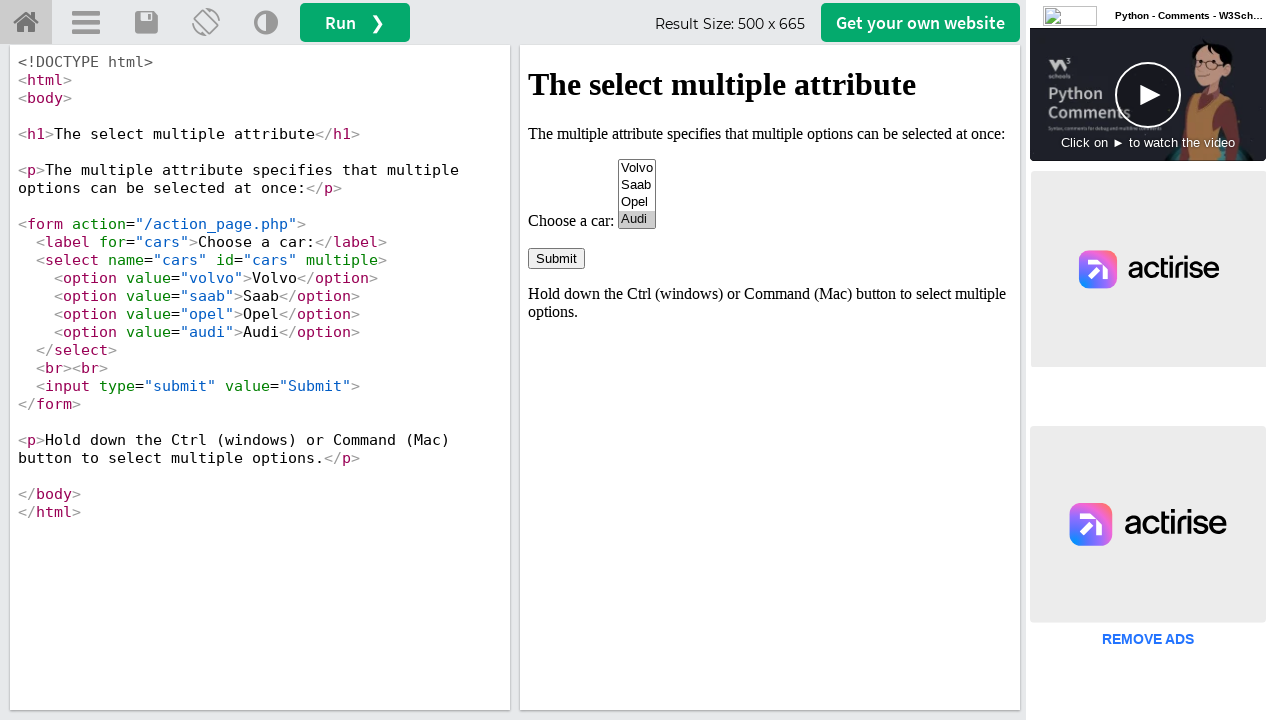

Retrieved first selected element: Audi
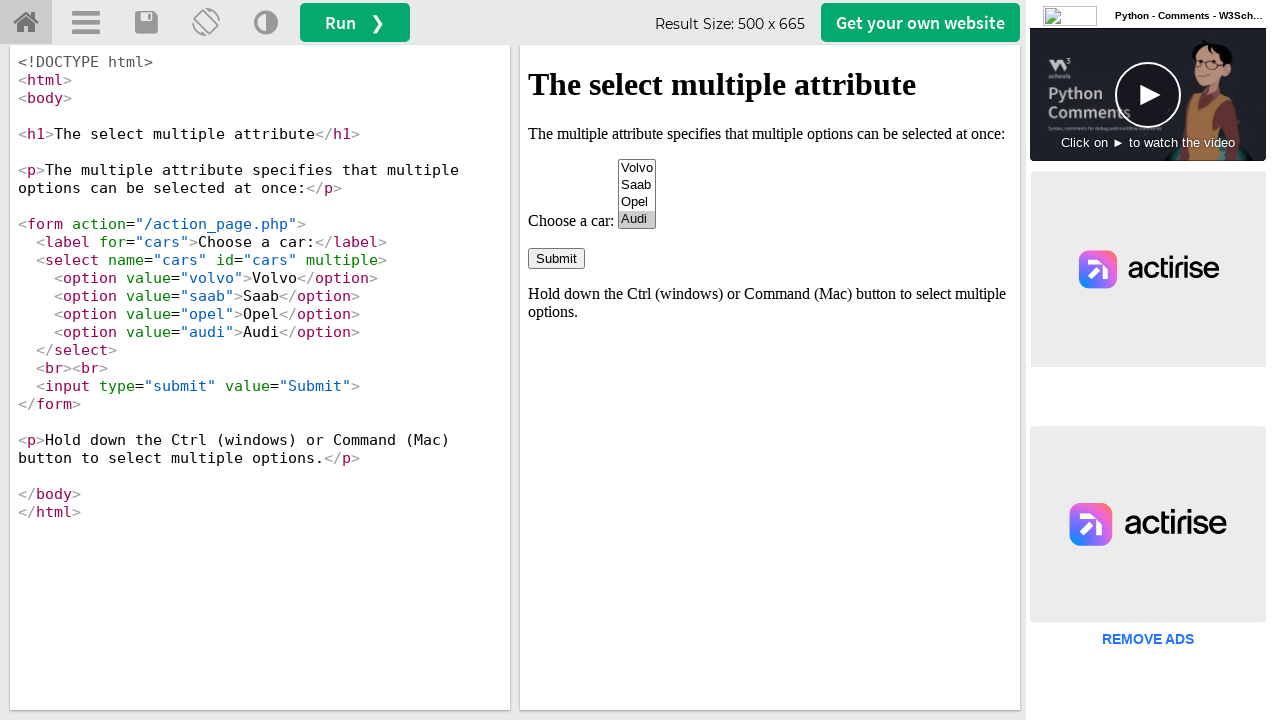

Final wait of 3 seconds completed
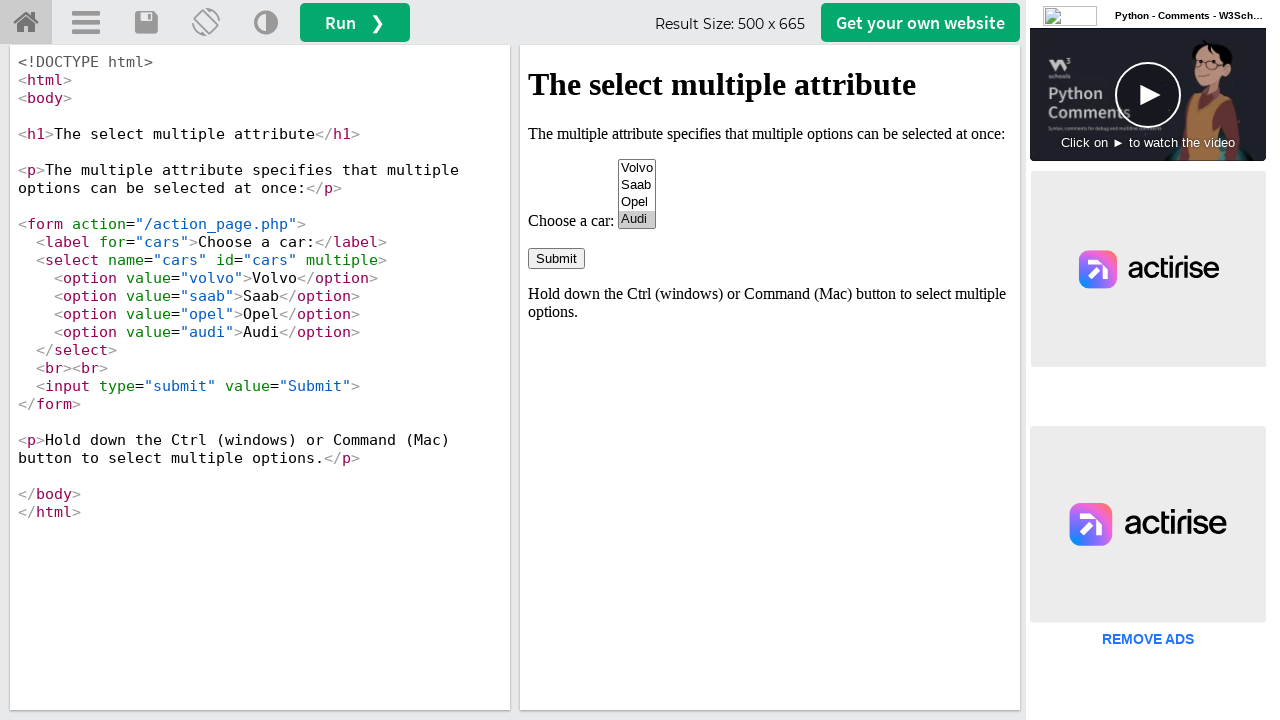

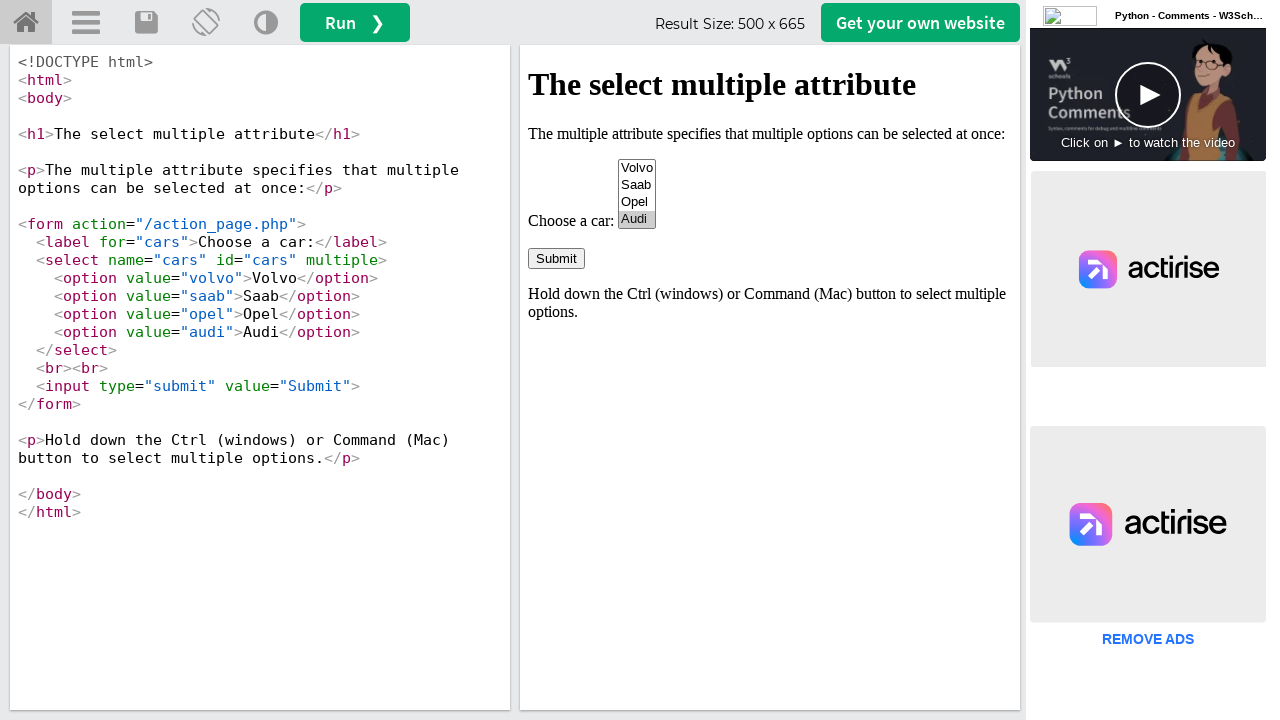